Tests form interaction by filling an input field, double-clicking to select text, copying it with keyboard shortcut, then triggering a prompt alert and pasting the copied text into it.

Starting URL: https://omayo.blogspot.com/

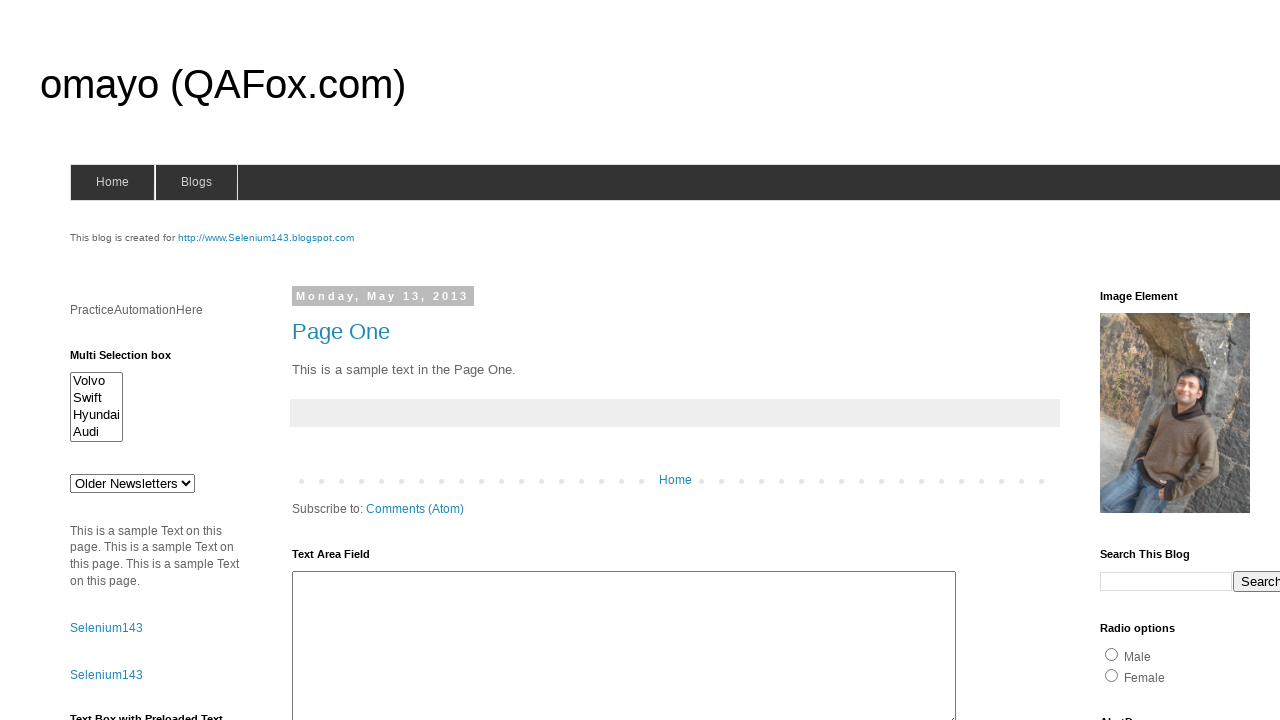

Filled form input field with 'Automation' on //form[@name='form1']/input[1]
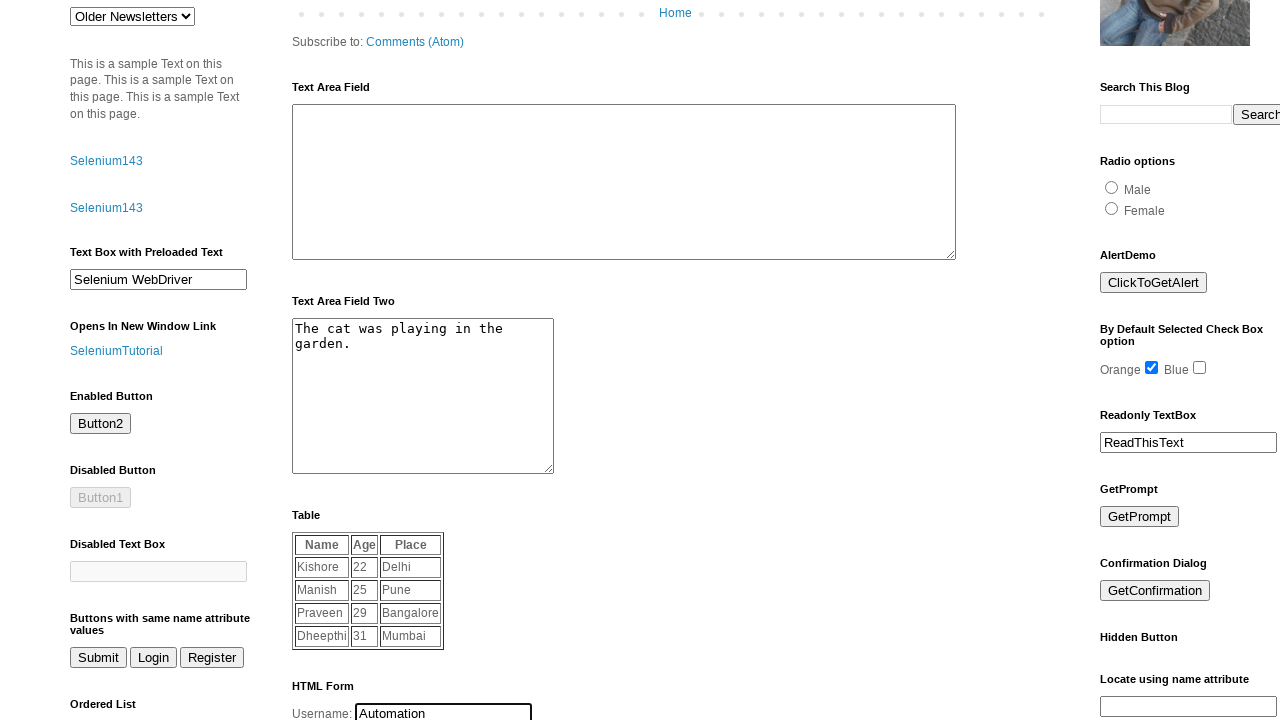

Double-clicked input field to select text at (444, 710) on xpath=//form[@name='form1']/input[1]
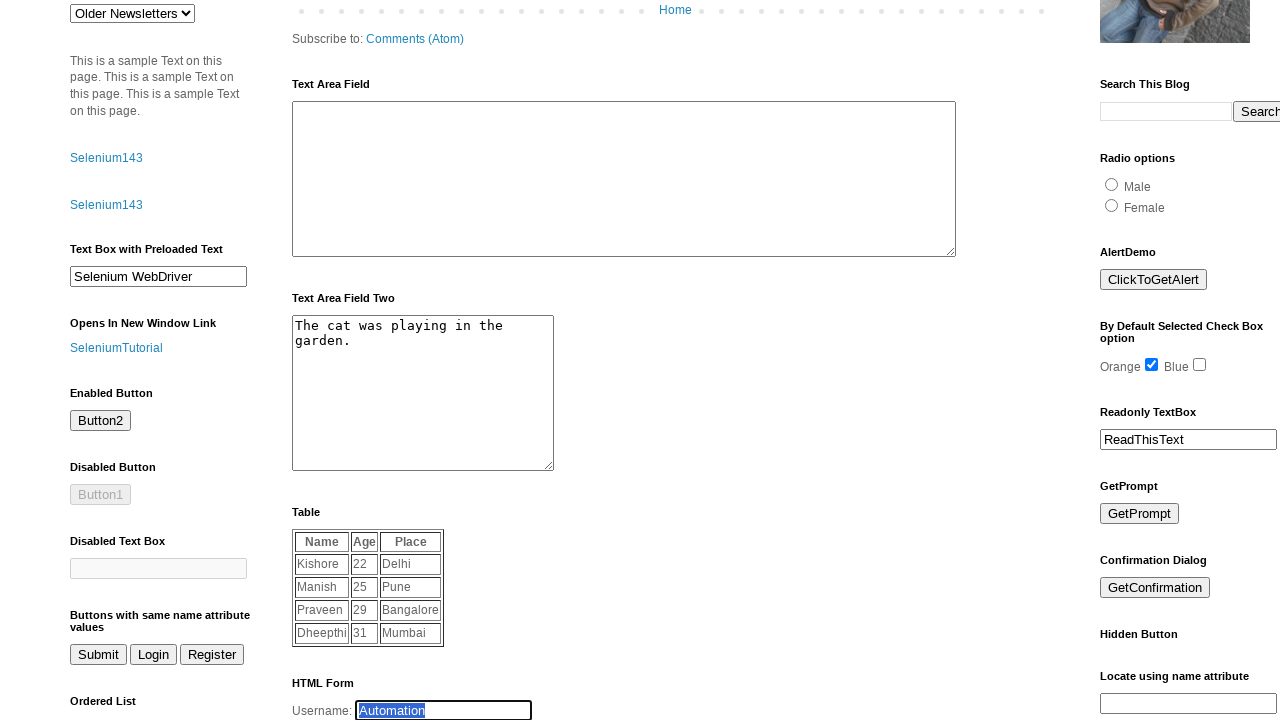

Waited for text selection to complete
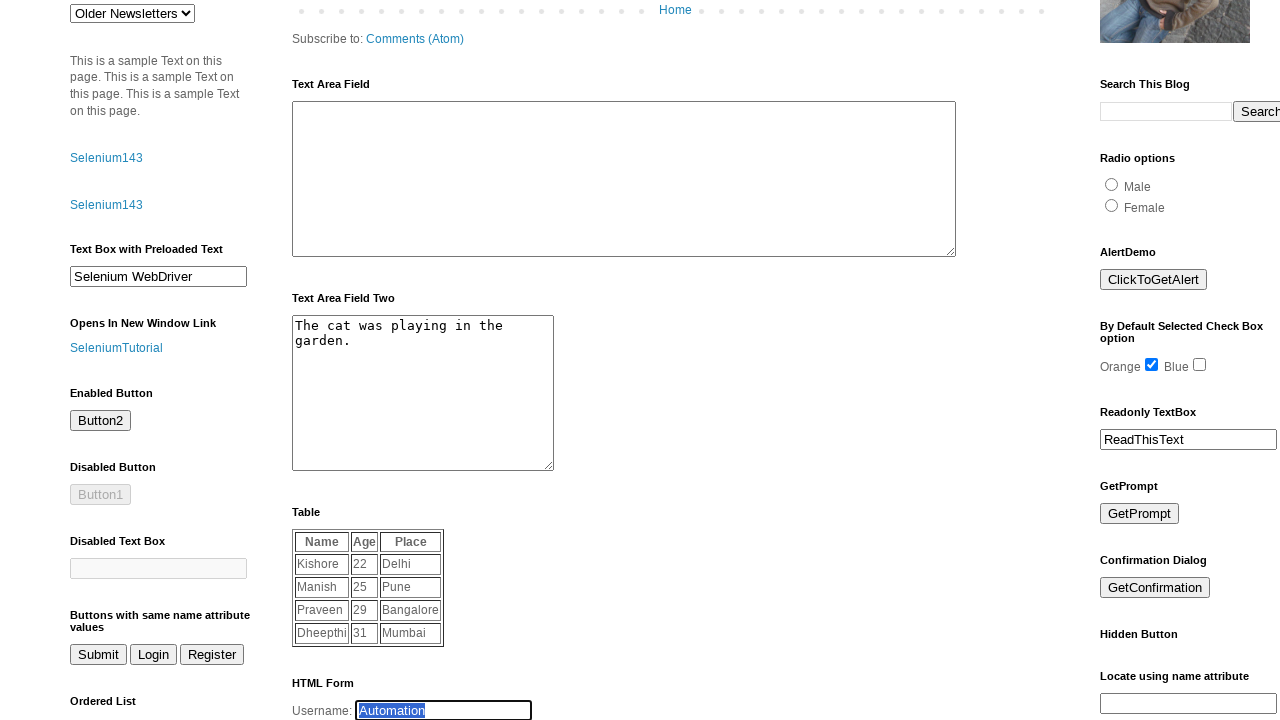

Copied selected text using Ctrl+C
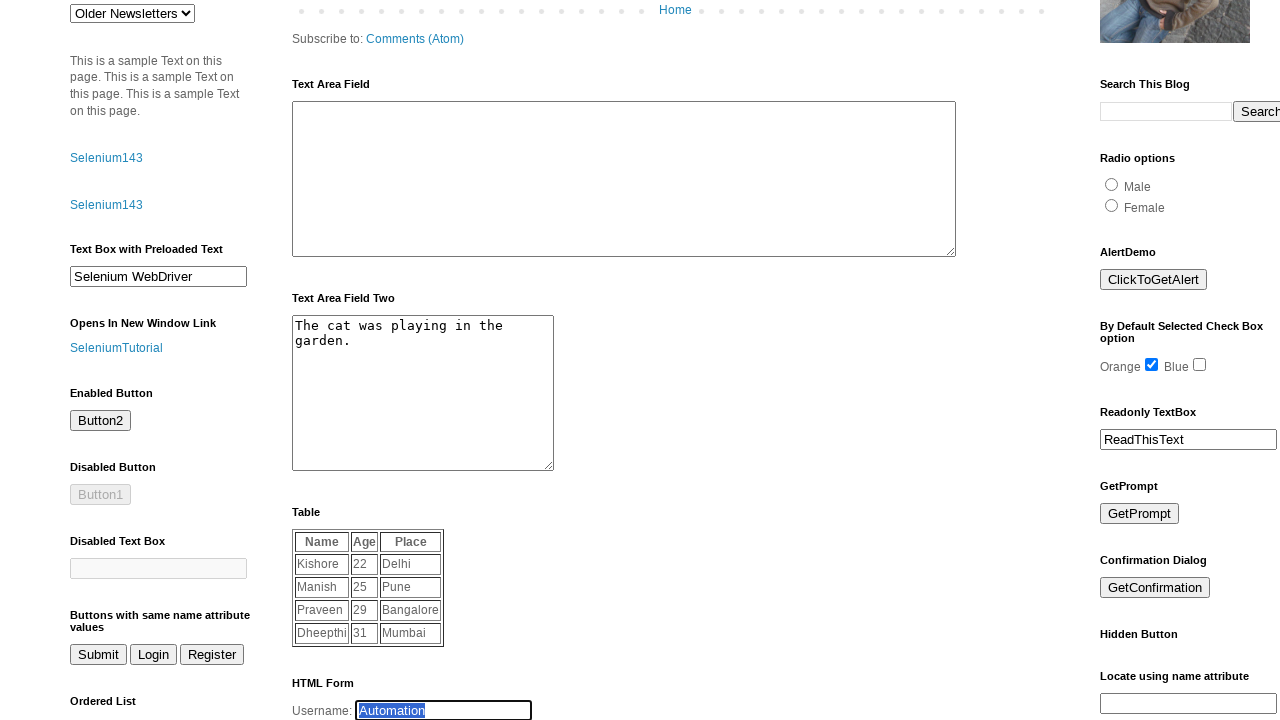

Waited for copy operation to complete
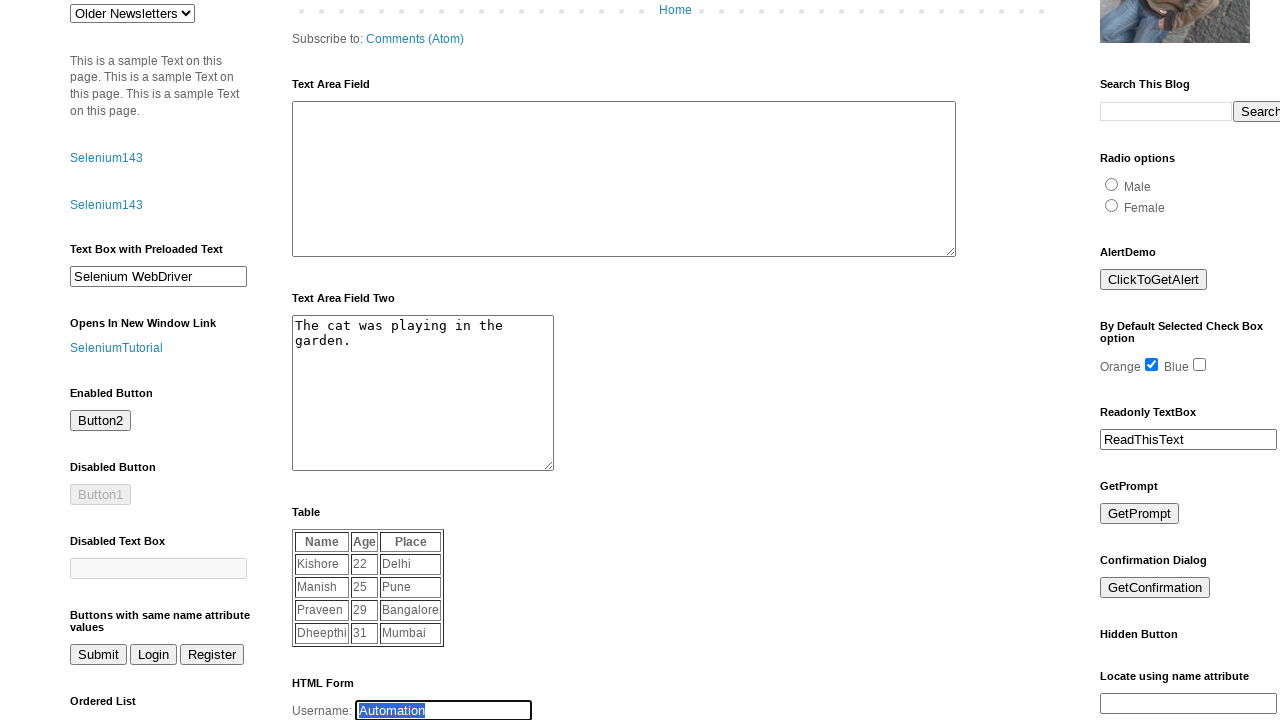

Set up dialog handler to accept prompt with 'Automation'
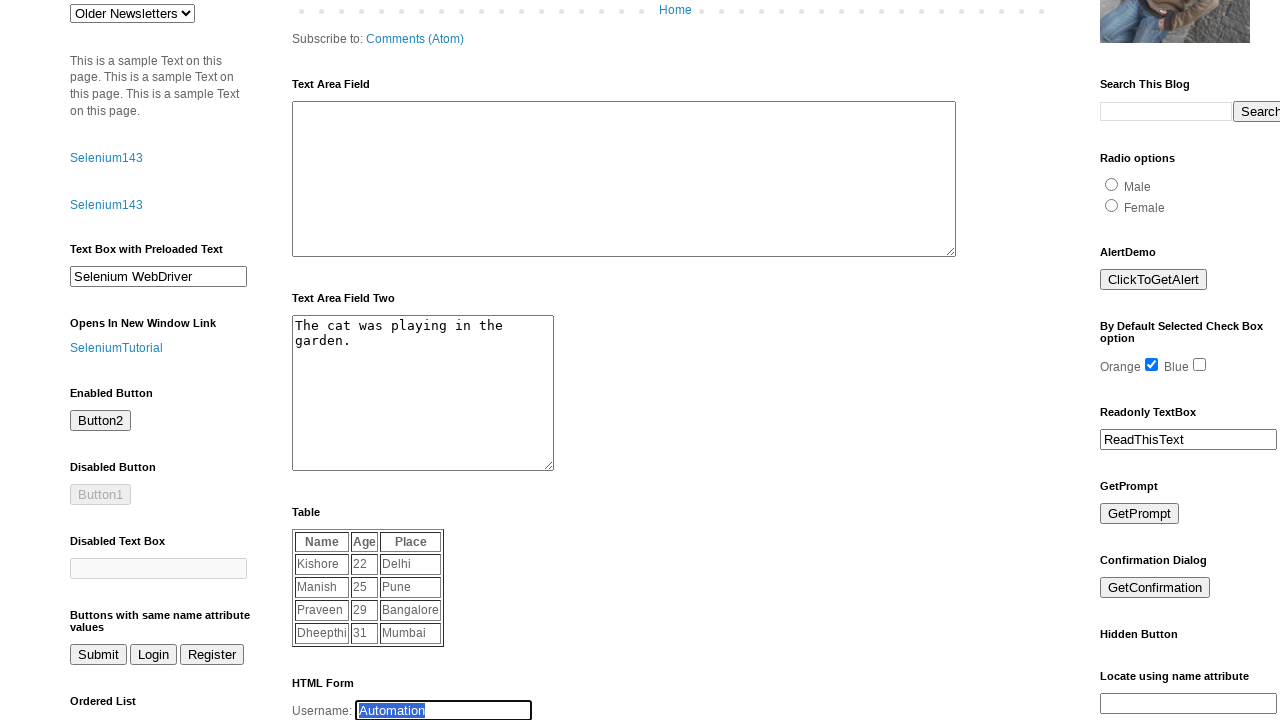

Clicked prompt button to trigger alert dialog at (1140, 514) on #prompt
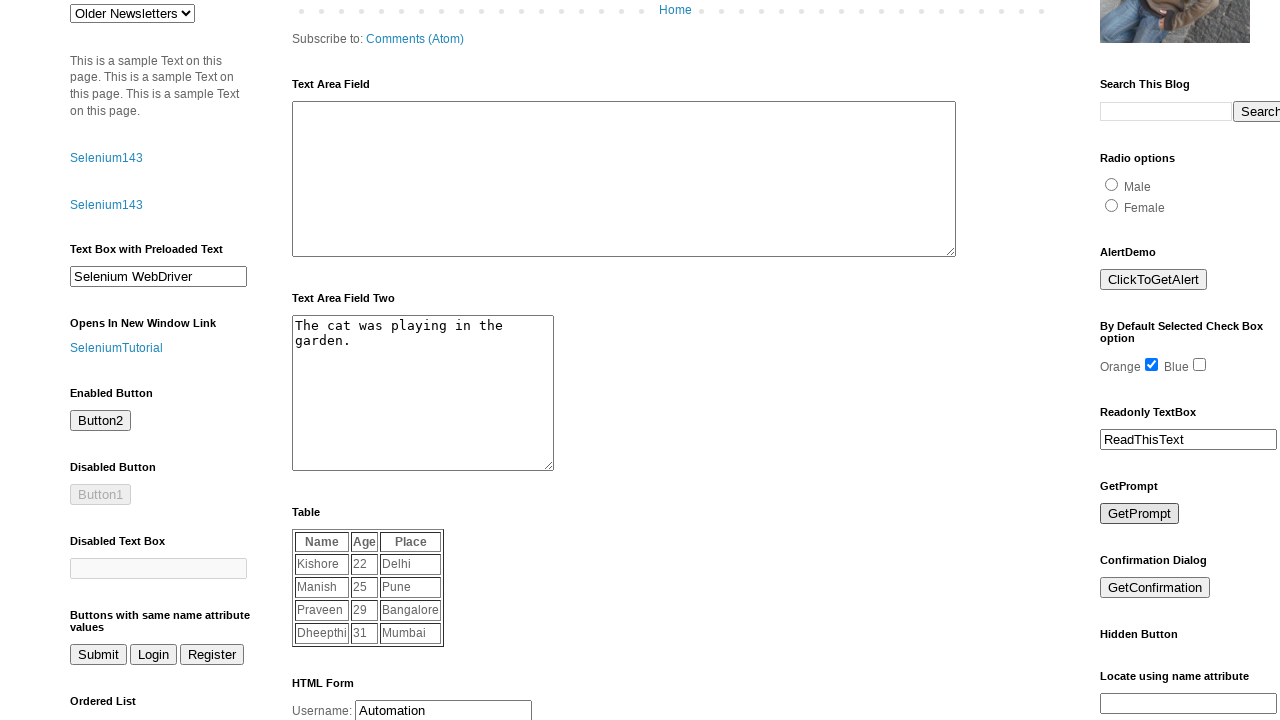

Waited for dialog interaction to complete
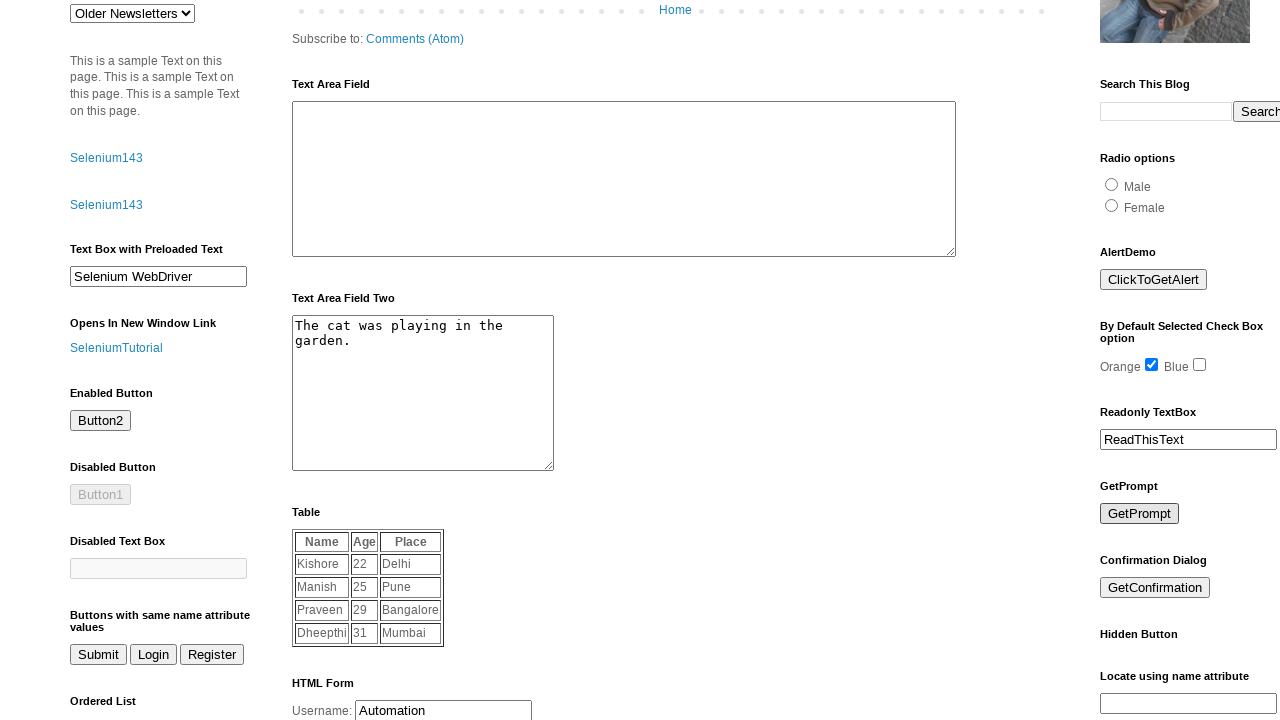

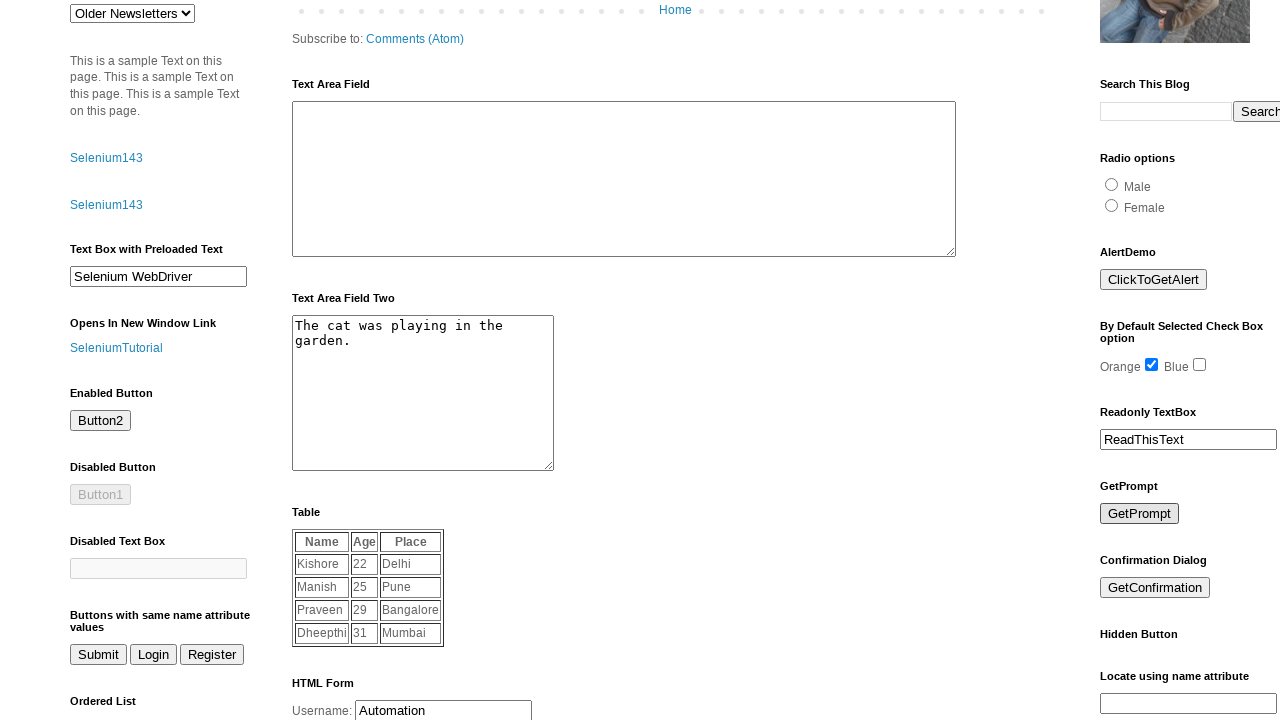